Tests the FIPE vehicle pricing lookup form by selecting a reference date, vehicle brand, model, and year, then submitting the search to view pricing information.

Starting URL: https://veiculos.fipe.org.br/

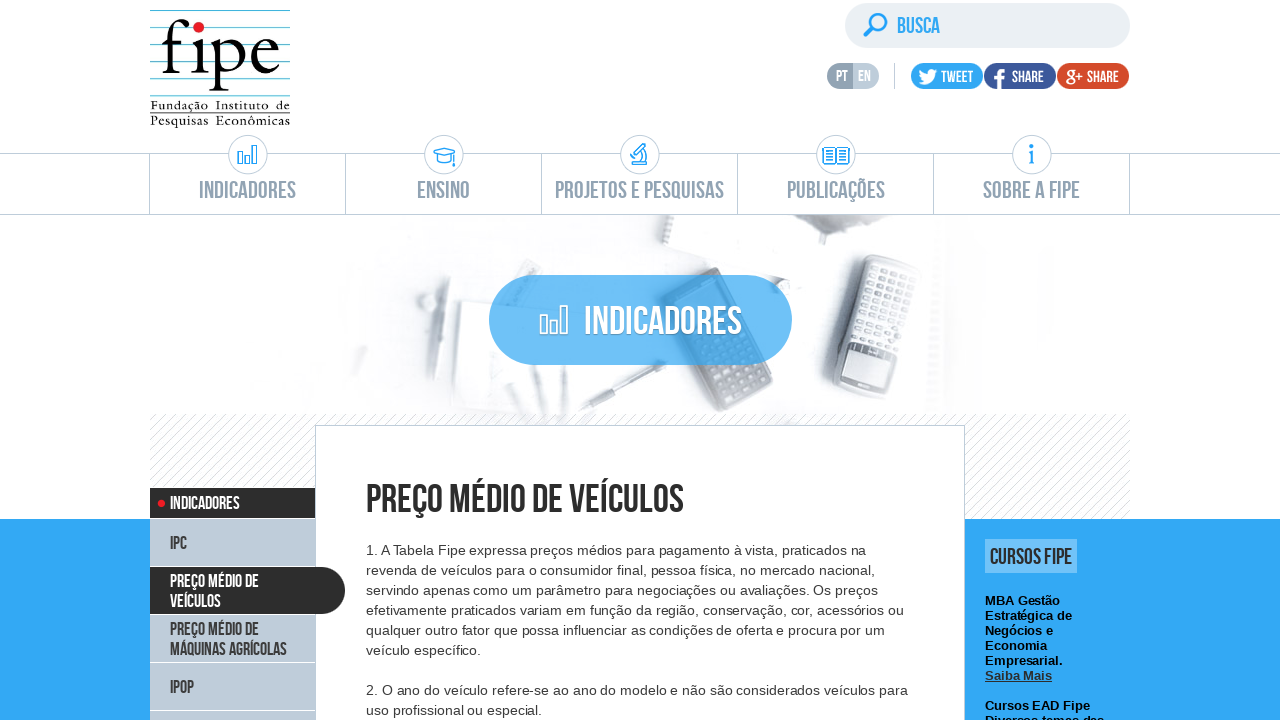

Waited for cars table selector to load
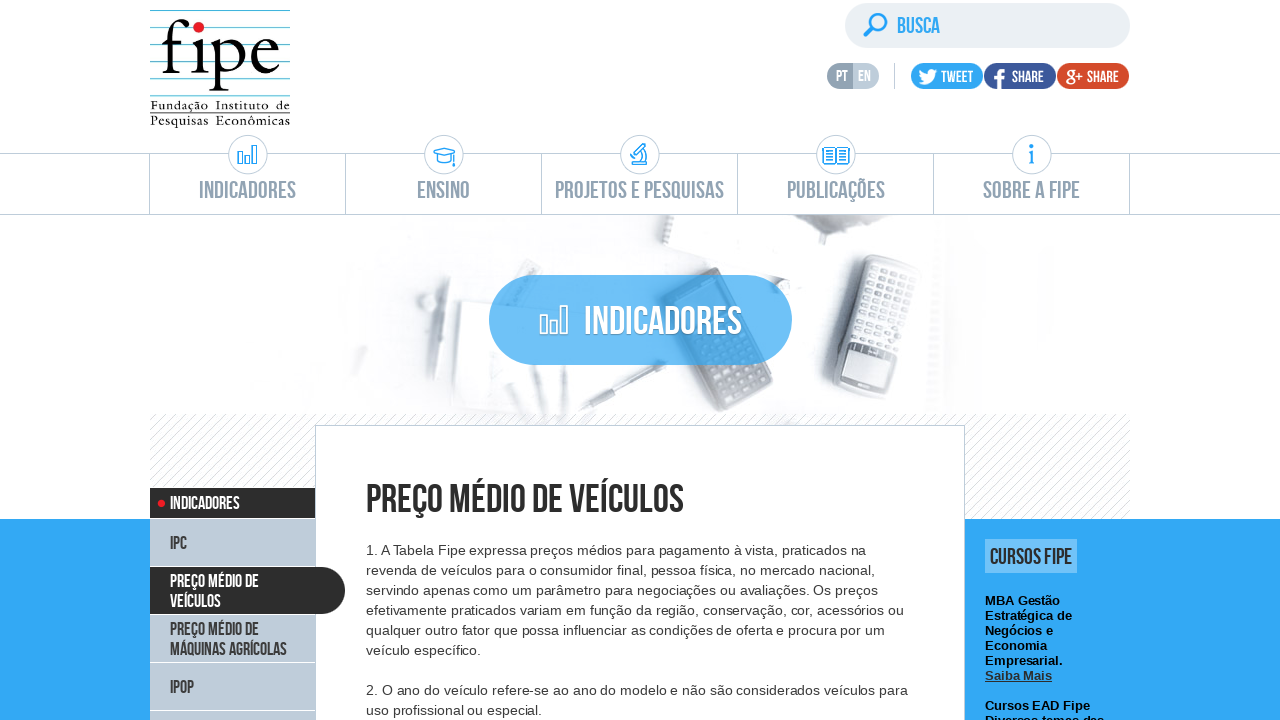

Clicked on cars table selector at (641, 360) on .ilustra
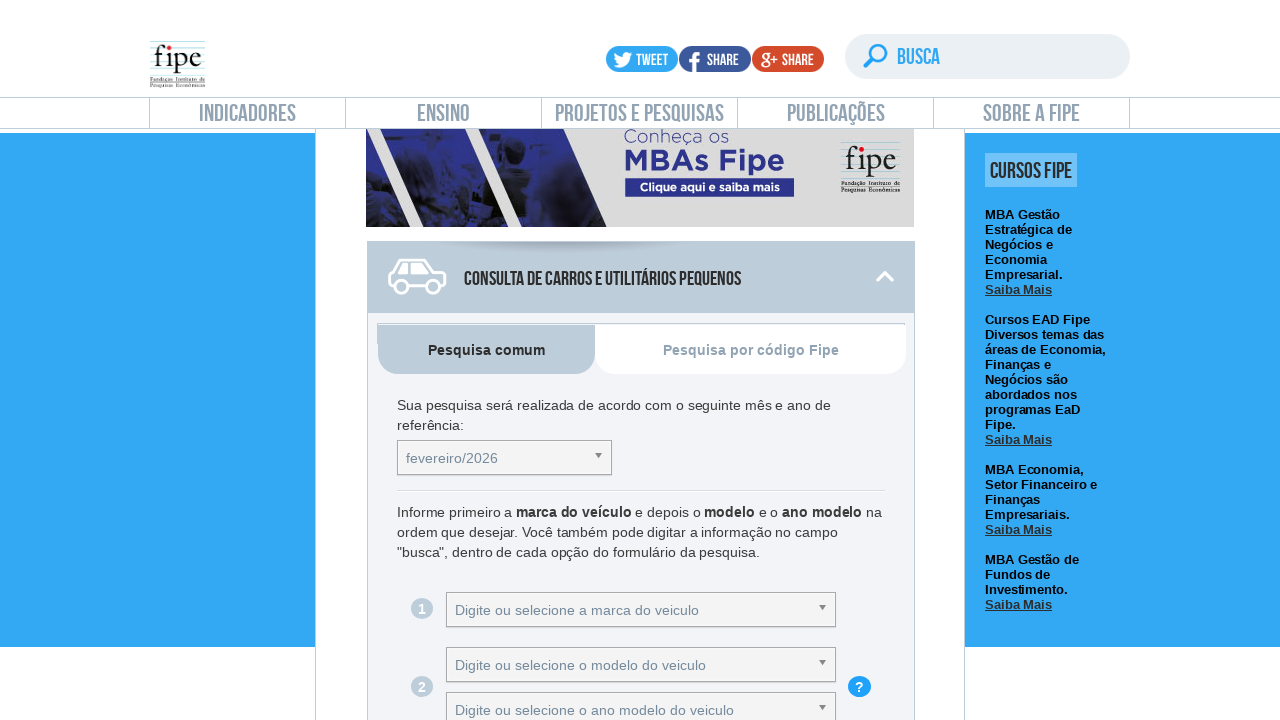

Waited for reference date dropdown to load
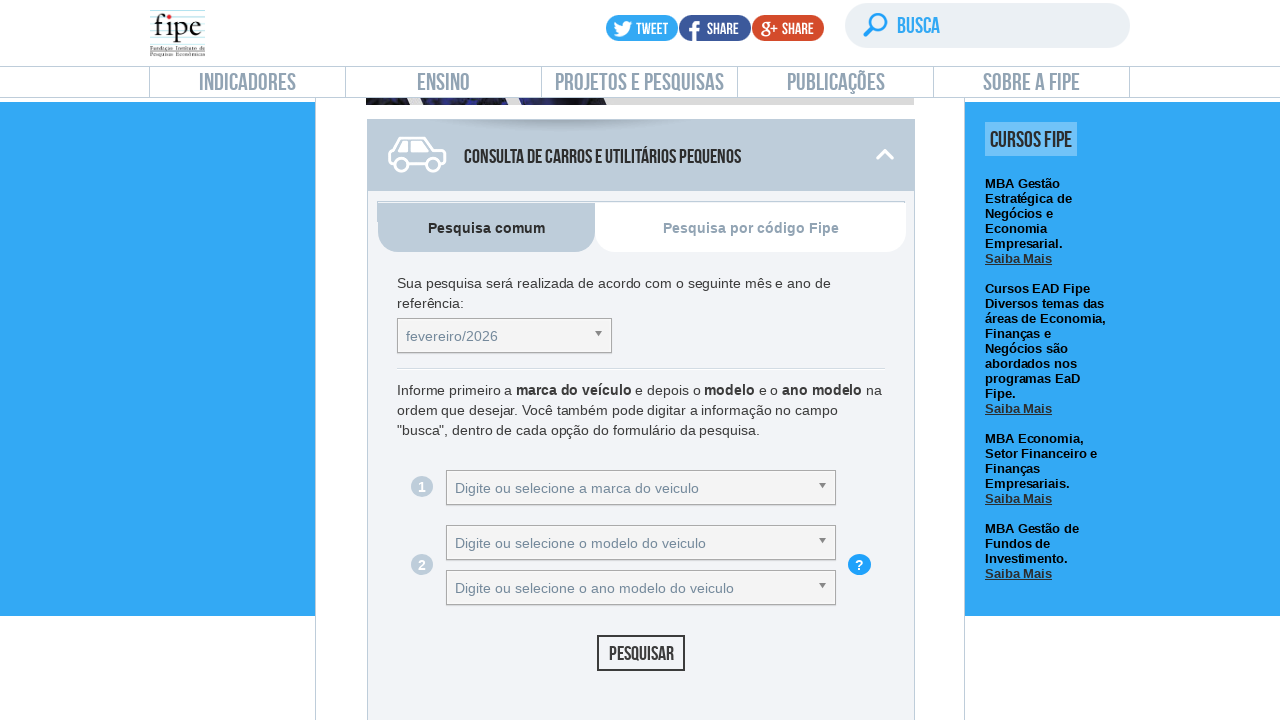

Clicked on reference date dropdown at (504, 336) on #selectTabelaReferenciacarro_chosen > a:nth-child(1)
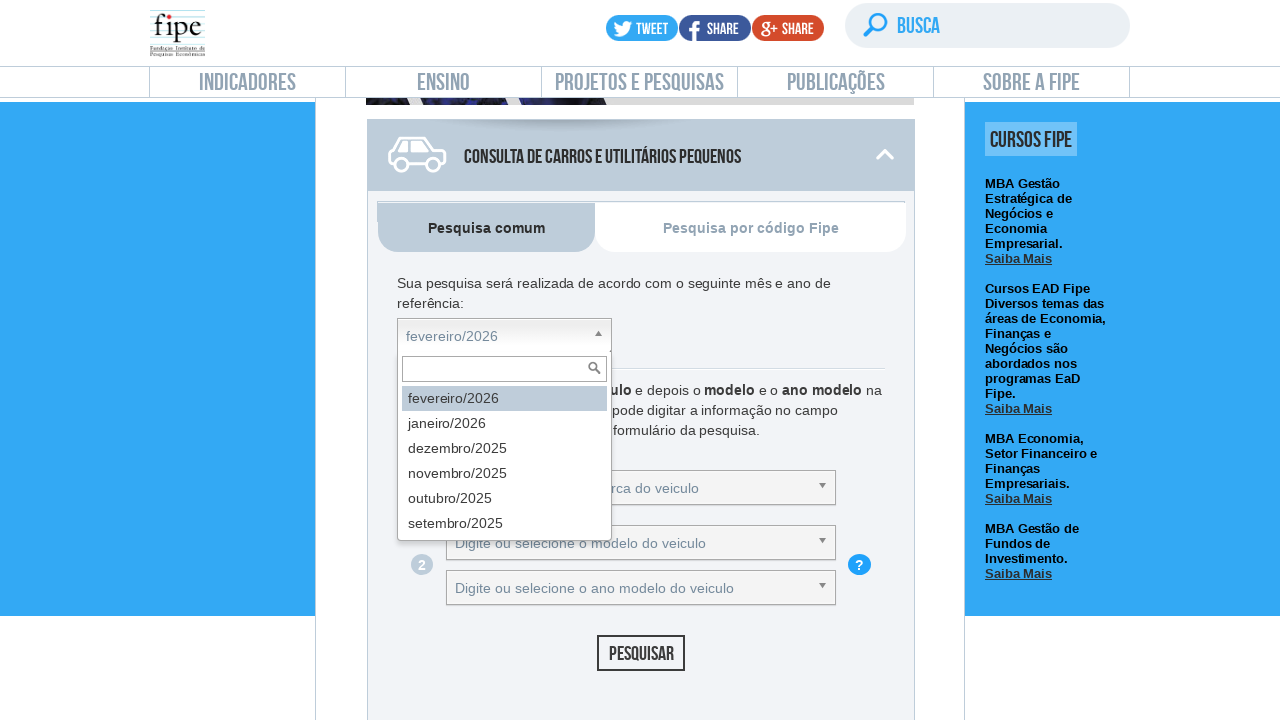

Waited for reference date options to load
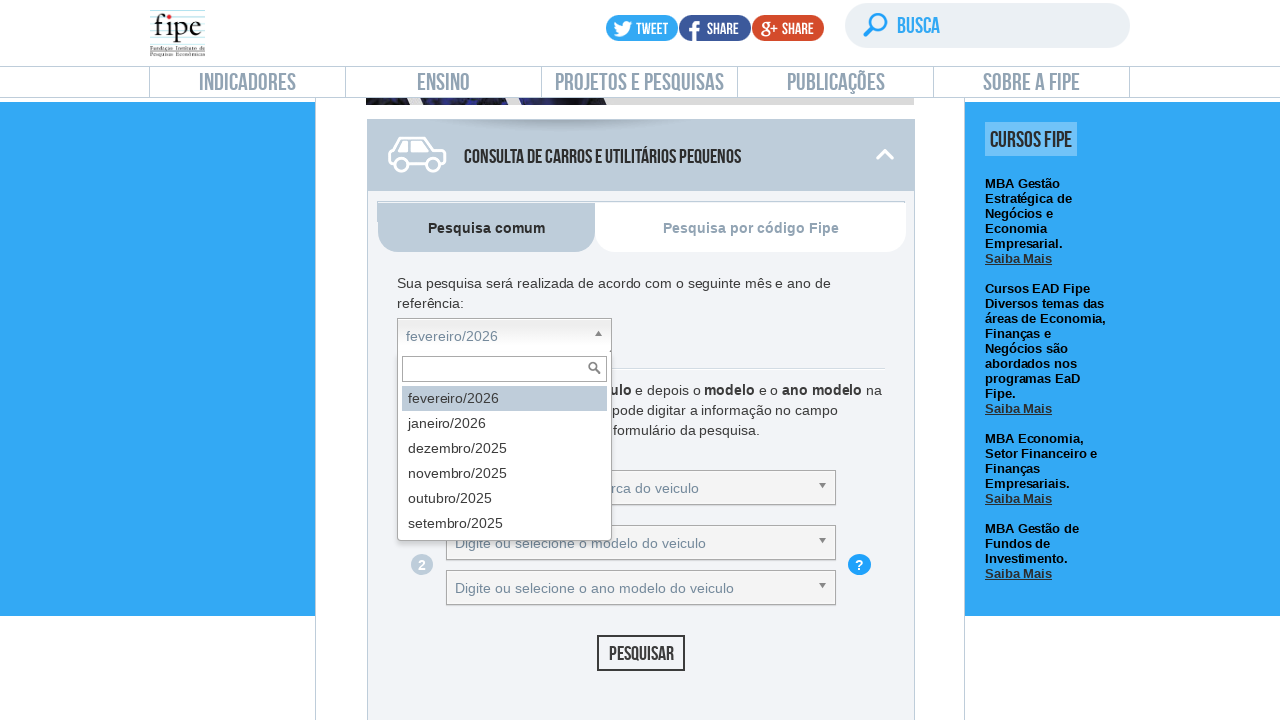

Selected first reference date option at (504, 398) on li.active-result:nth-child(1)
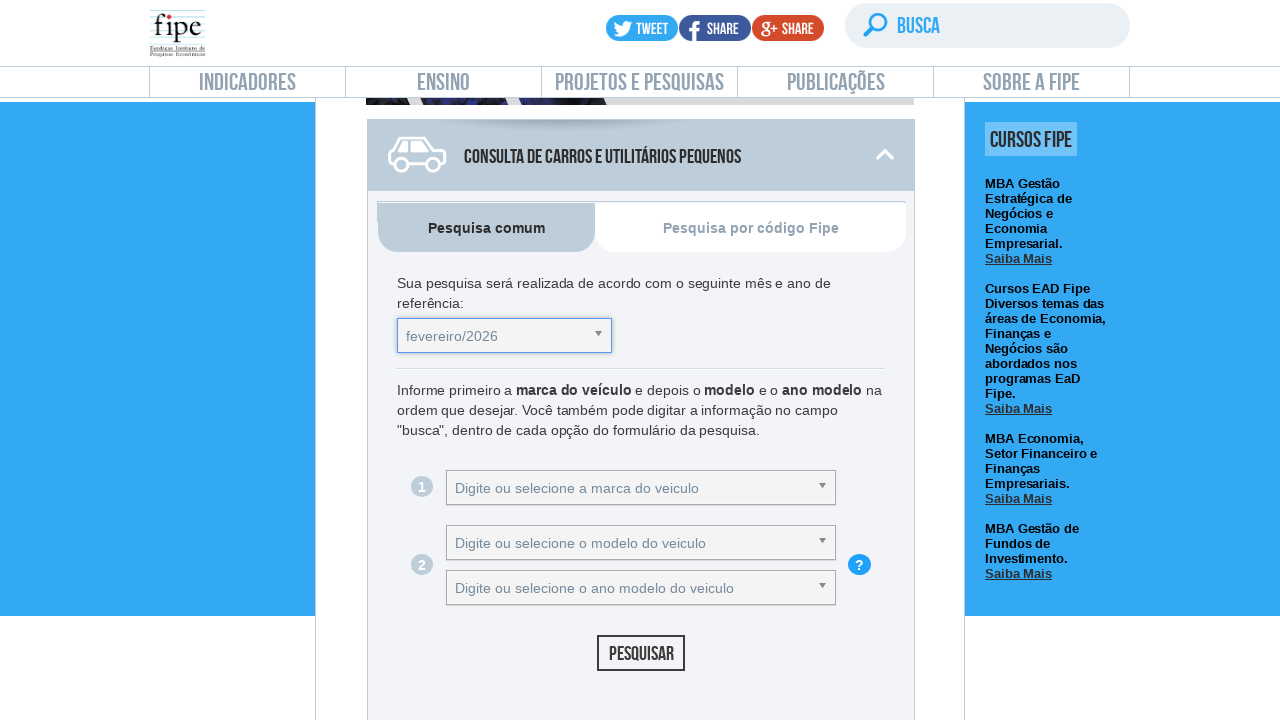

Waited for vehicle brand dropdown to load
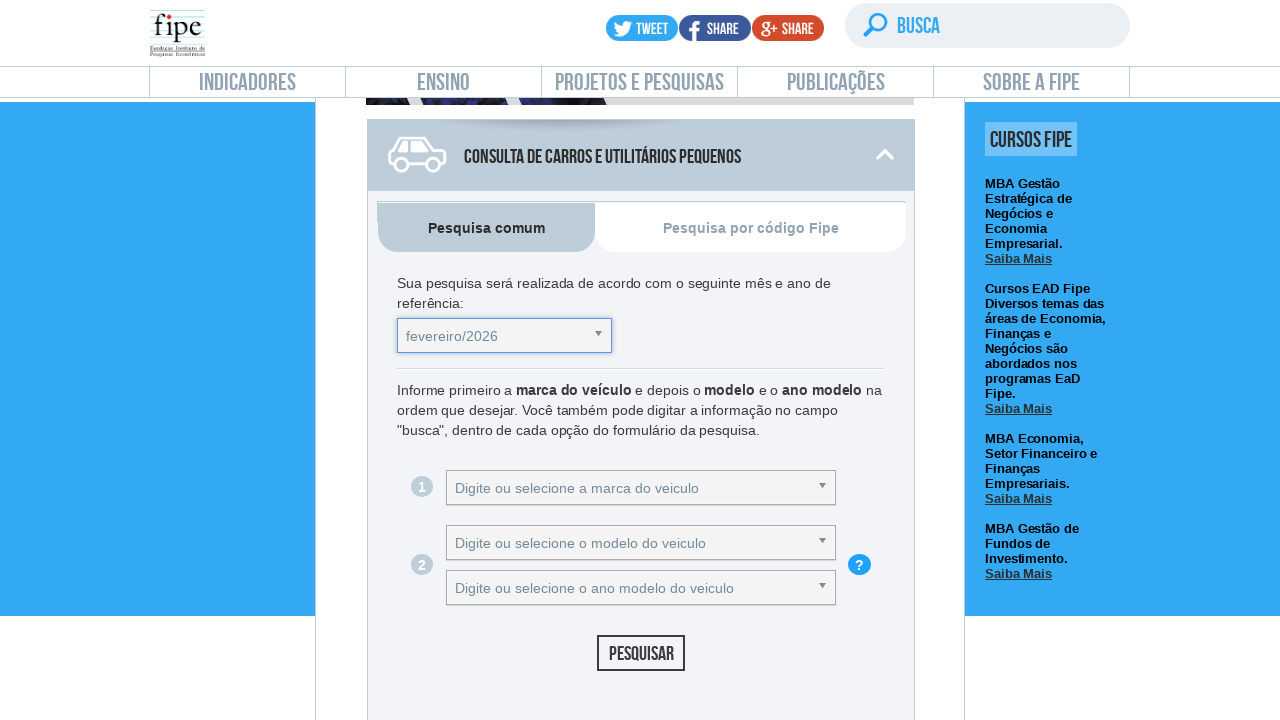

Clicked on vehicle brand dropdown at (641, 488) on #selectMarcacarro_chosen > a:nth-child(1)
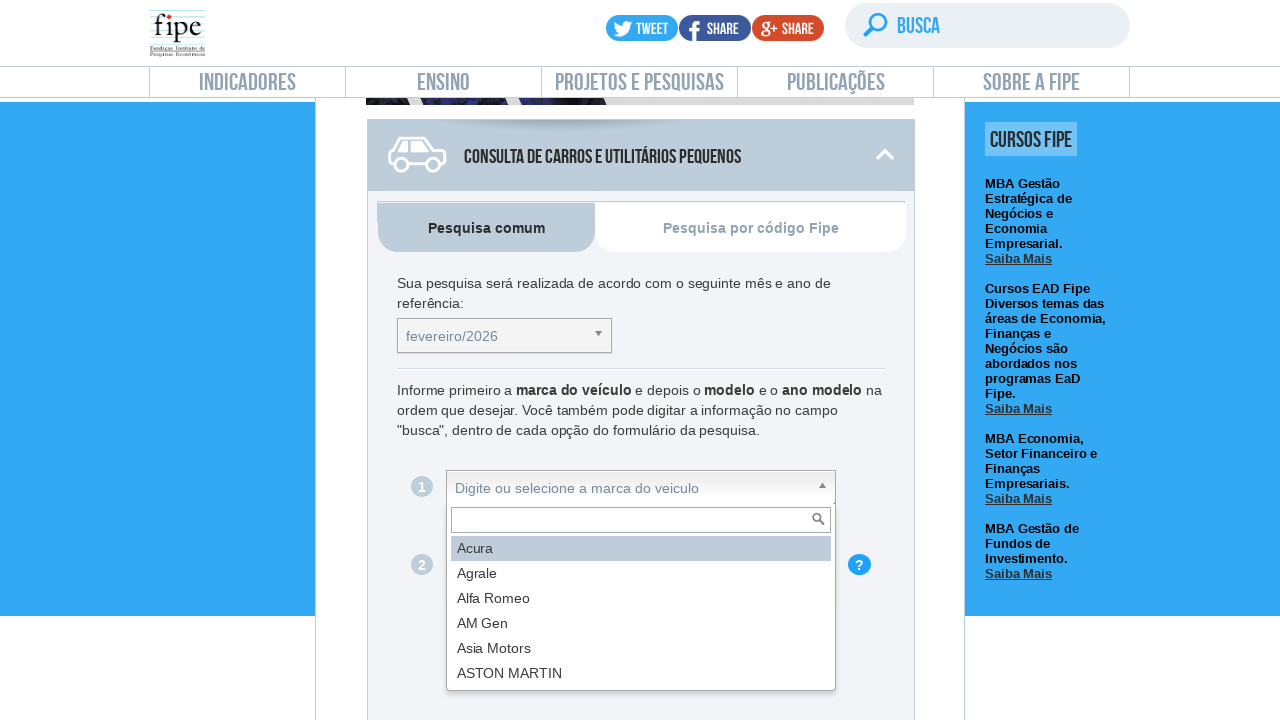

Waited for vehicle brand options to load
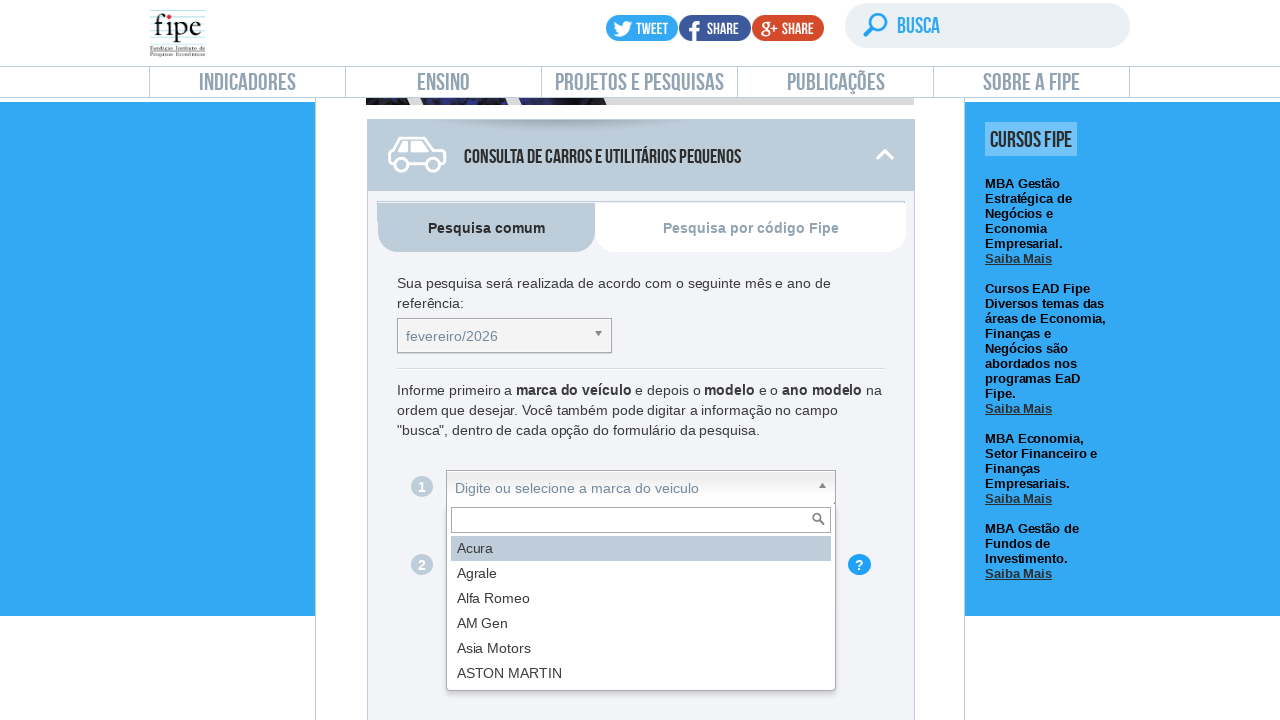

Selected first vehicle brand option at (641, 548) on #selectMarcacarro_chosen > div:nth-child(2) > ul:nth-child(2) > li:nth-child(1)
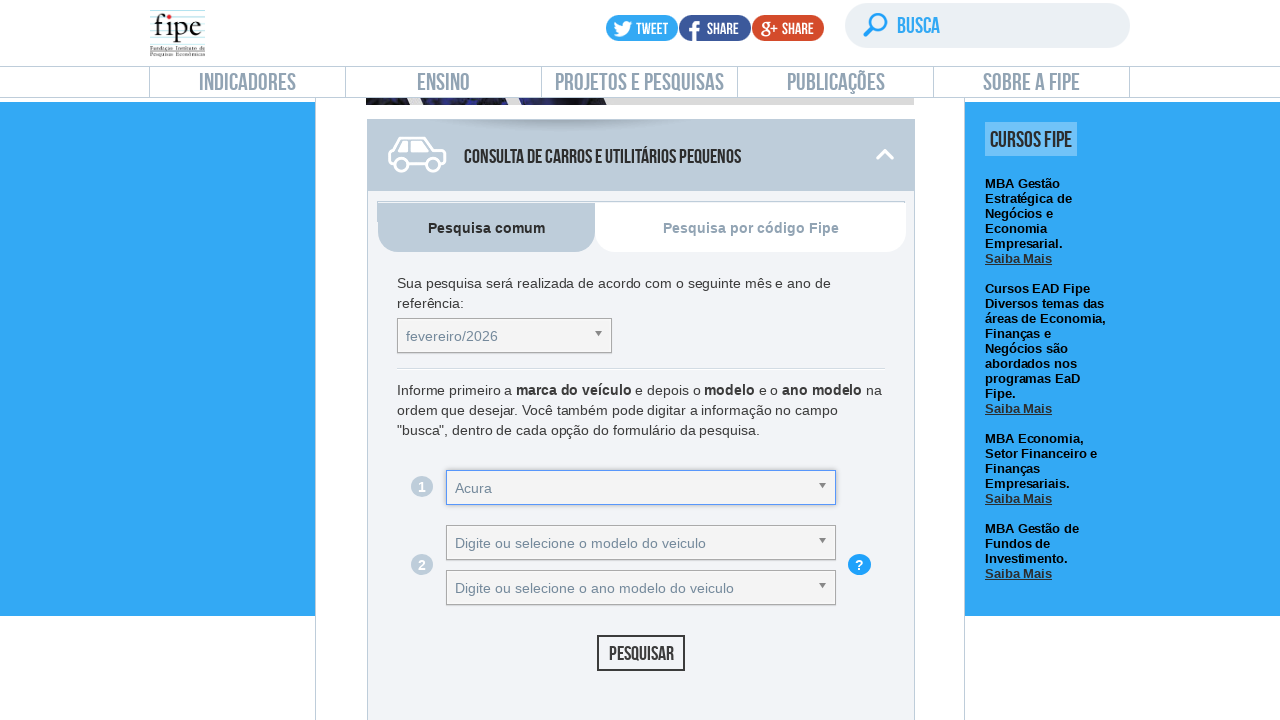

Waited for vehicle model dropdown to load
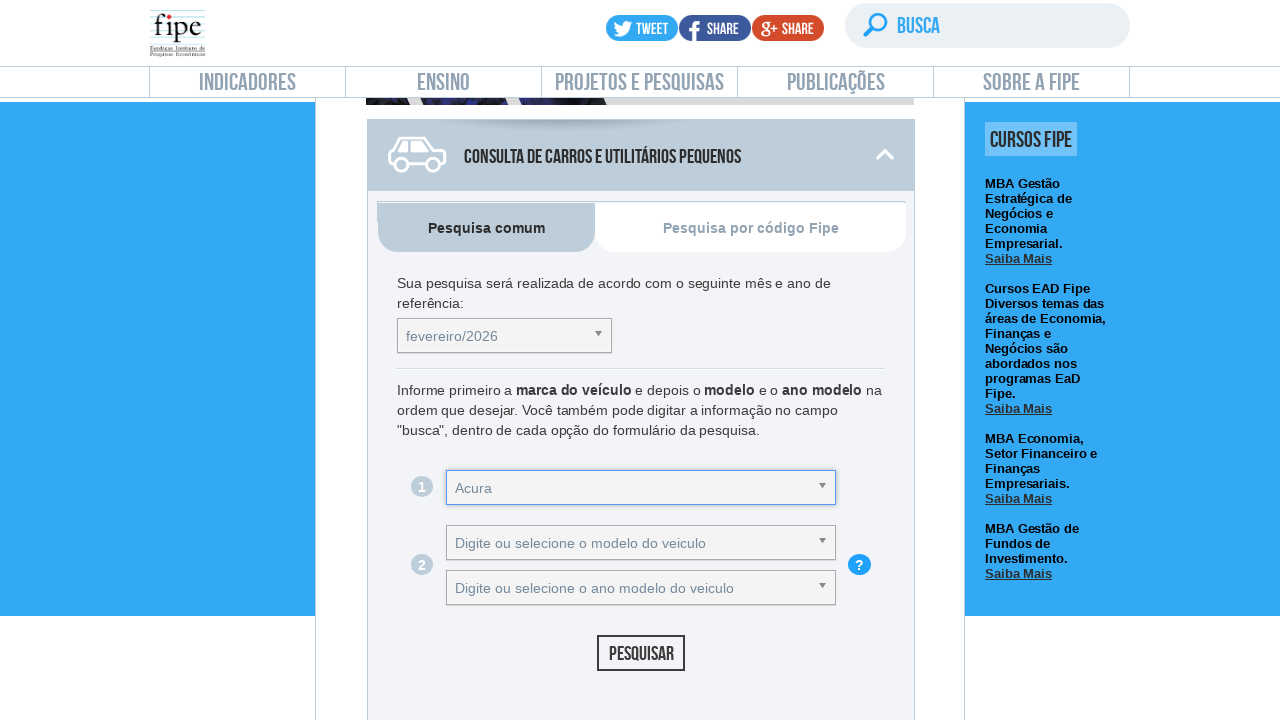

Clicked on vehicle model dropdown at (641, 542) on #selectAnoModelocarro_chosen > a:nth-child(1)
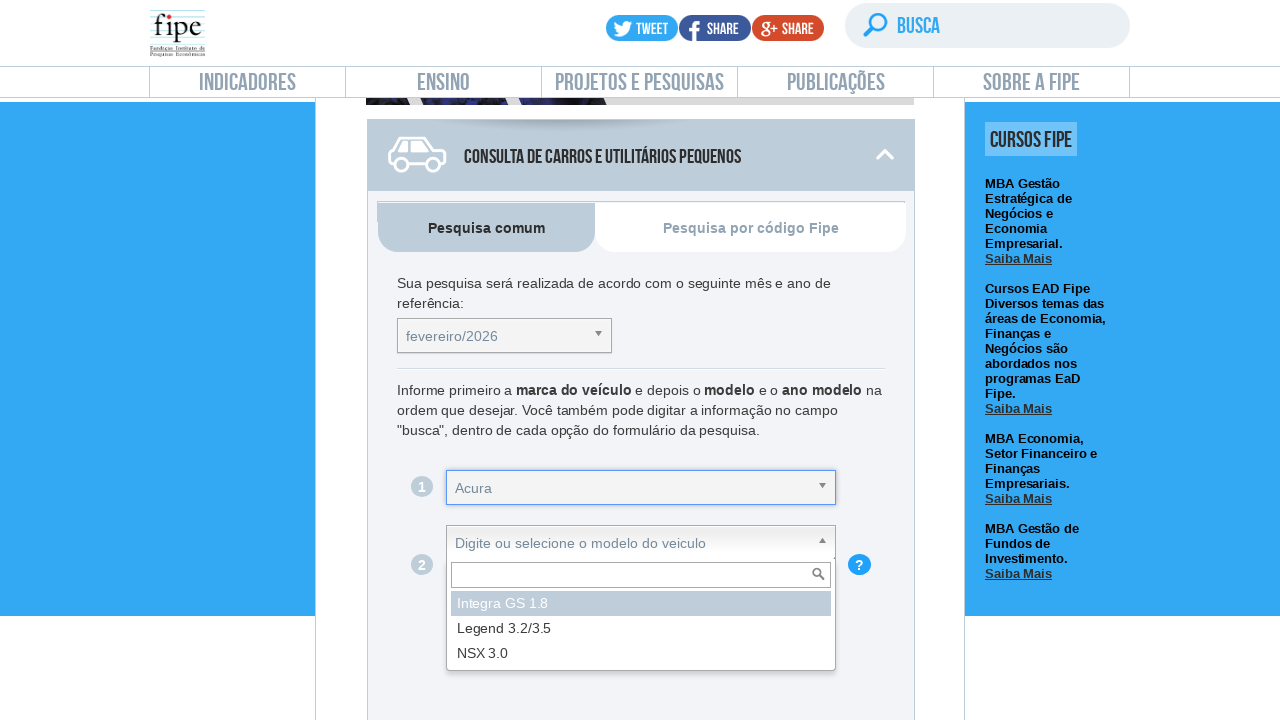

Waited for vehicle model options to load
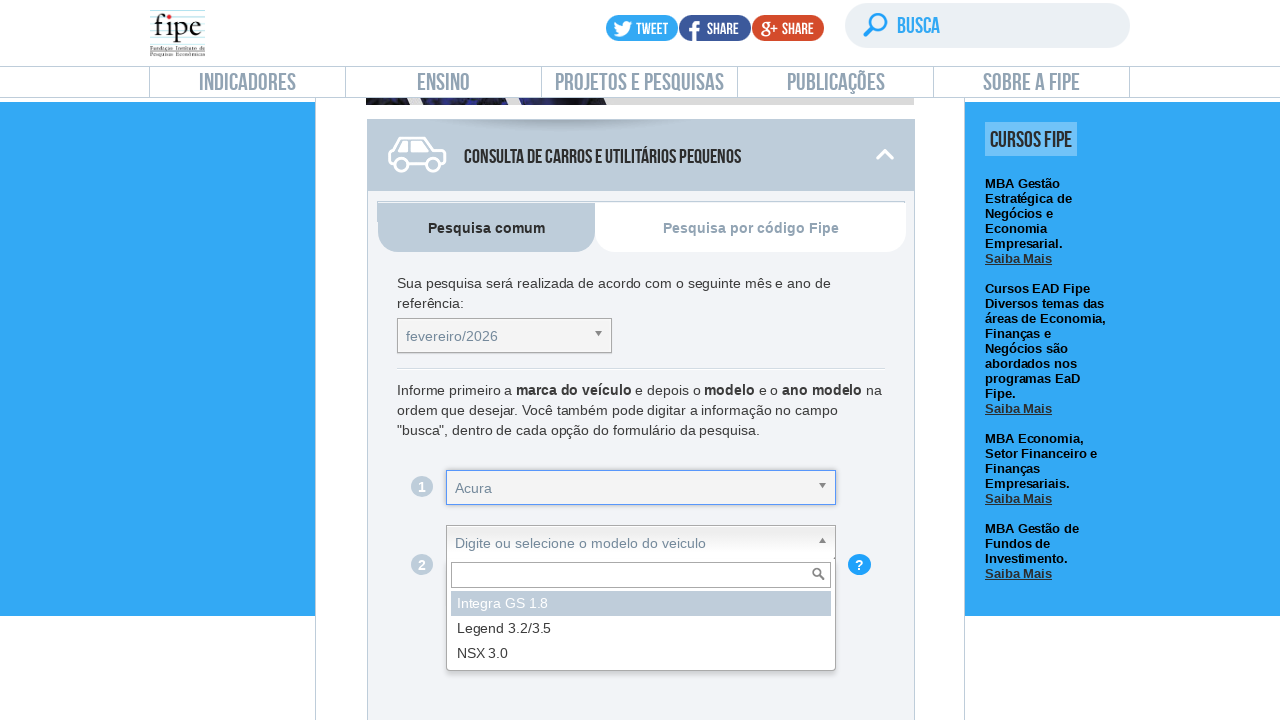

Selected first vehicle model option at (641, 604) on li.active-result:nth-child(1)
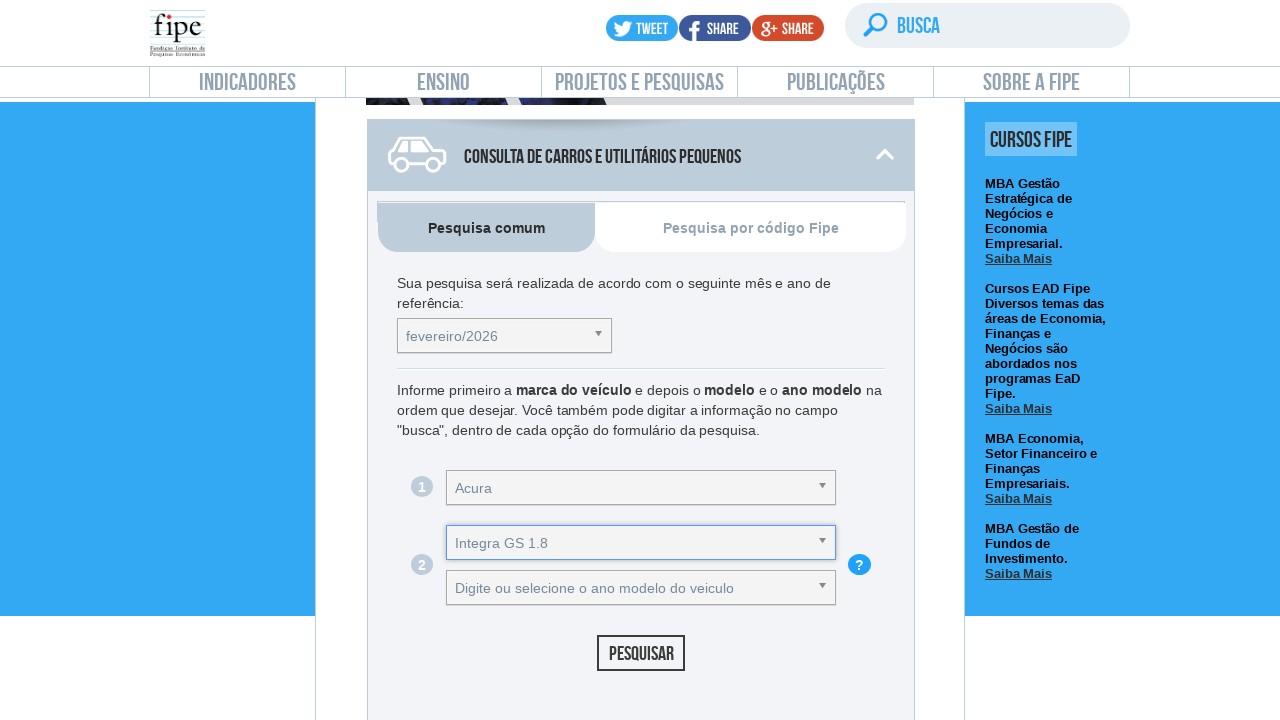

Waited for vehicle year dropdown to load
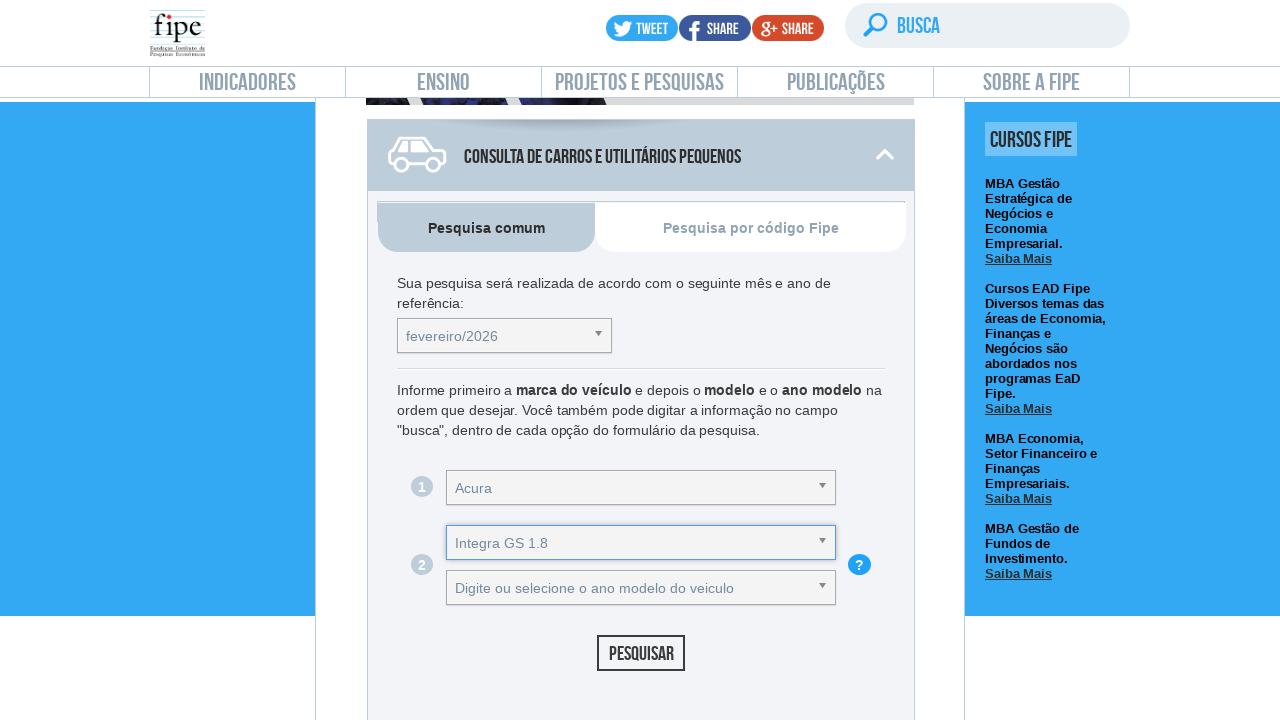

Clicked on vehicle year dropdown at (641, 588) on #selectAnocarro_chosen
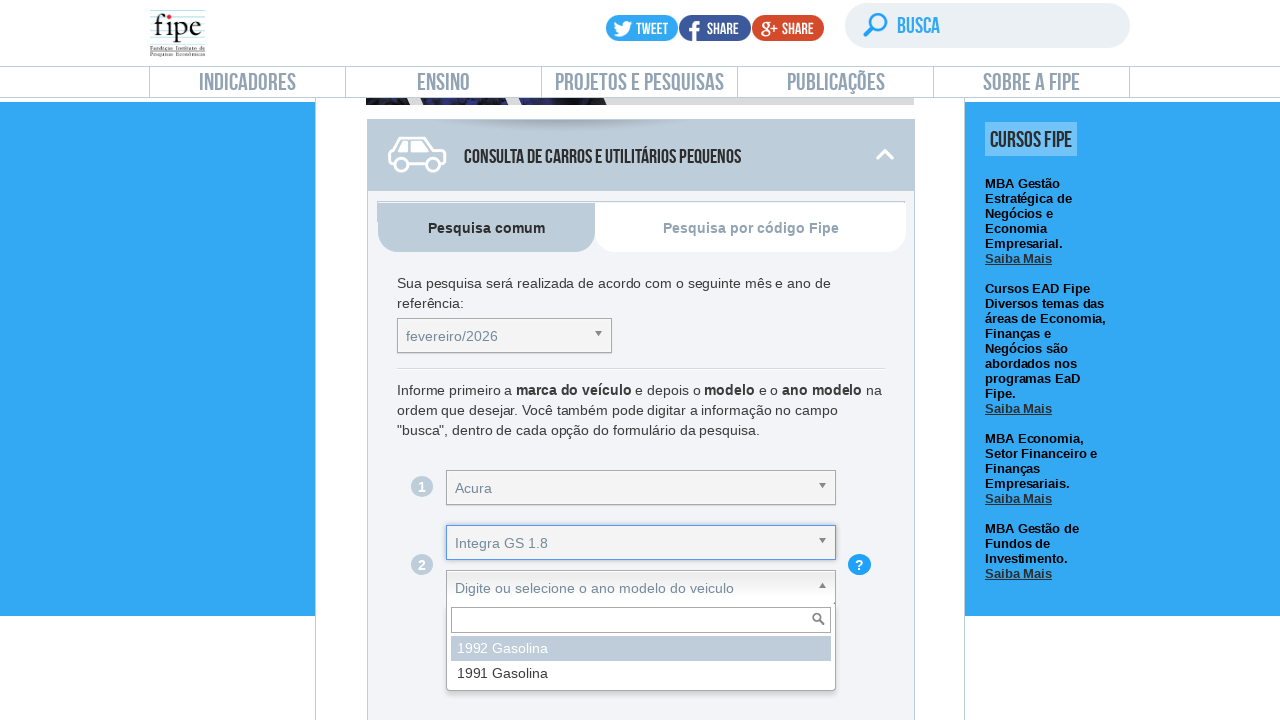

Waited for vehicle year options to load
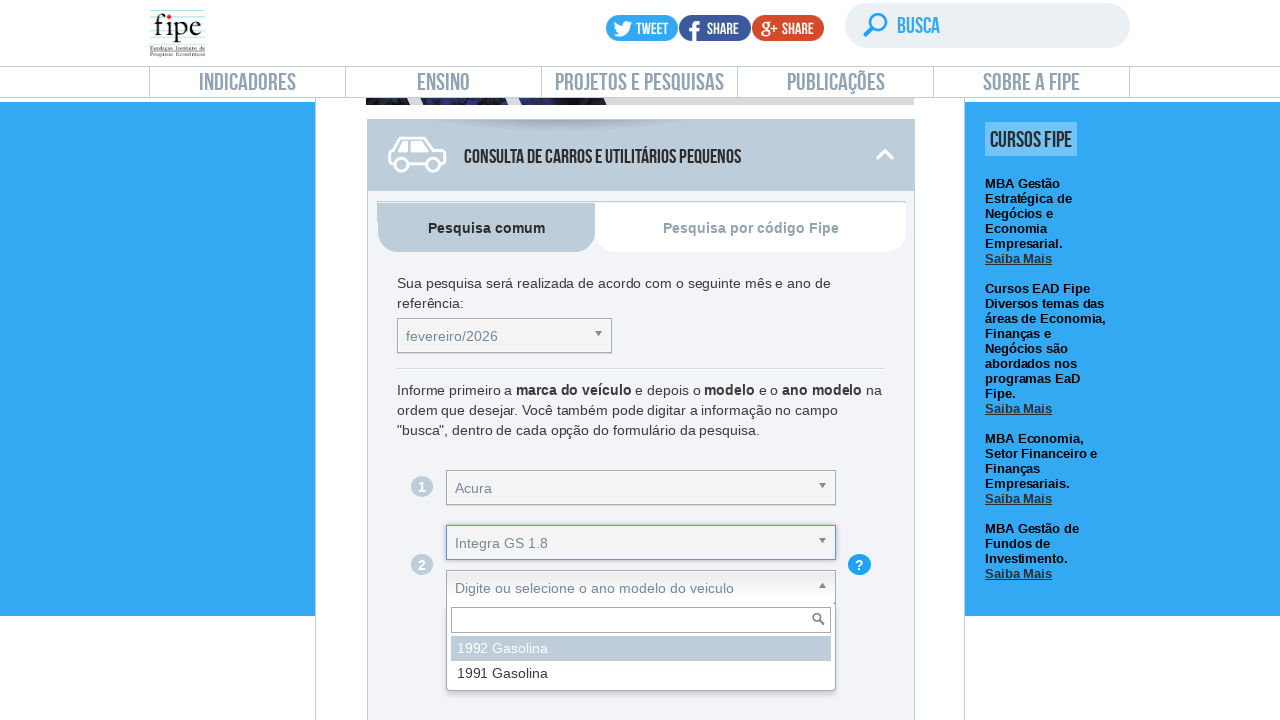

Selected first vehicle year option at (641, 648) on li.active-result:nth-child(1)
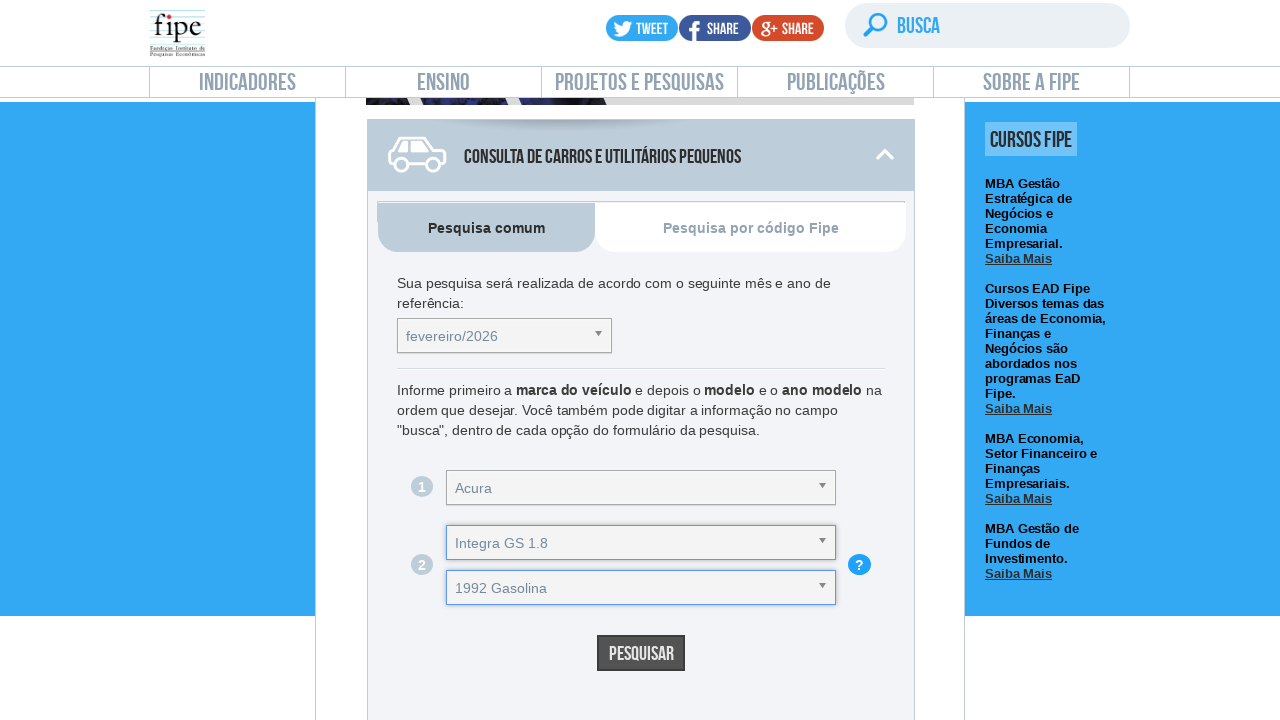

Clicked search button to submit vehicle pricing lookup at (641, 653) on xpath=//*[@id='buttonPesquisarcarro']
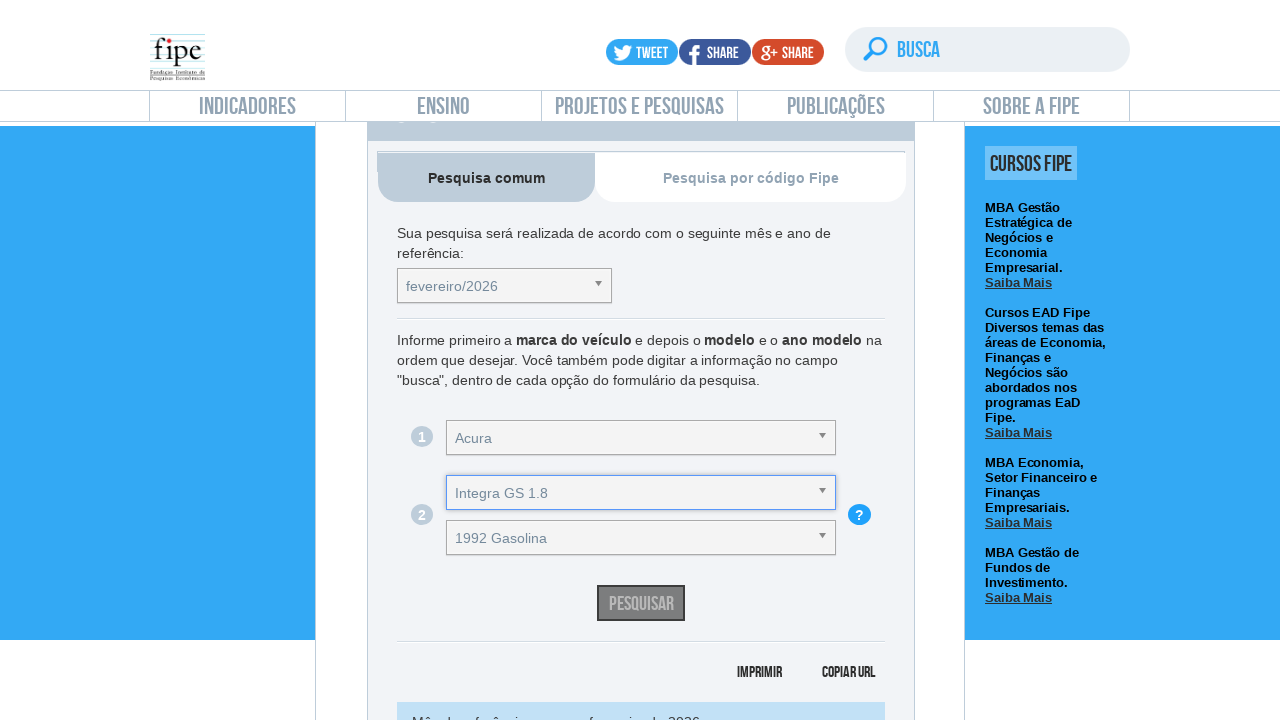

Pricing results loaded successfully
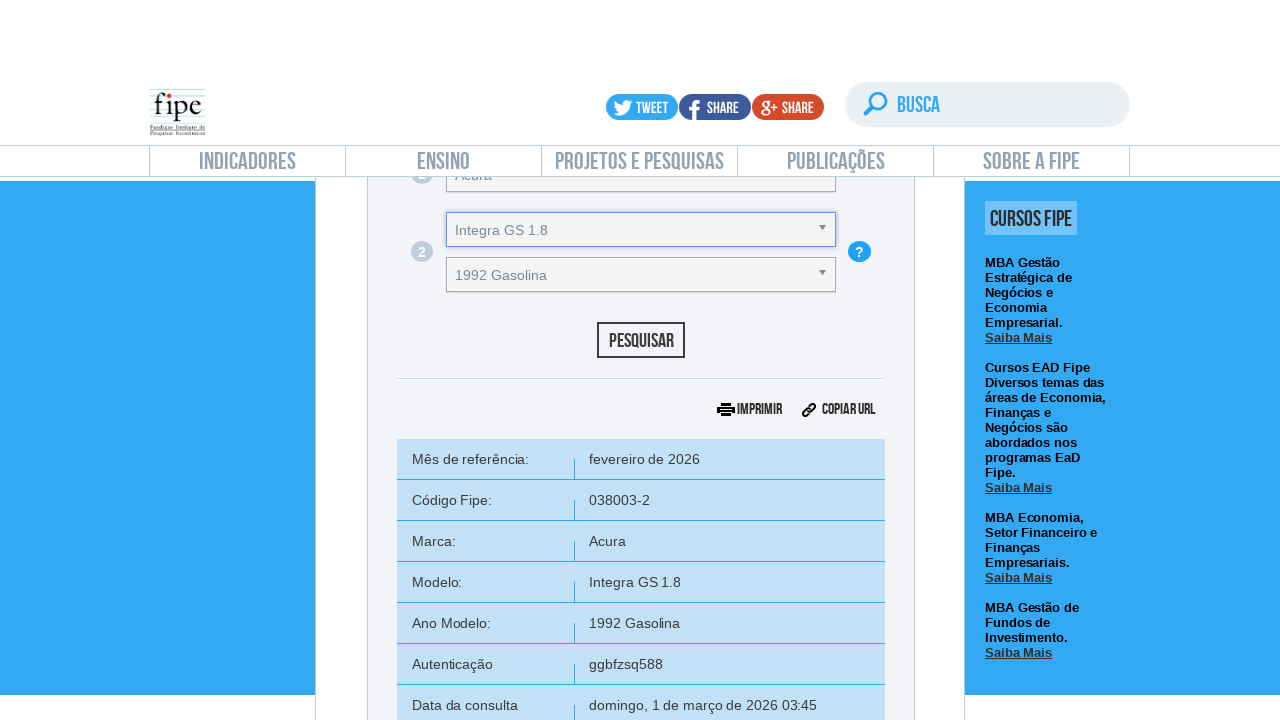

Clicked clear search button to reset the form at (641, 702) on #buttonLimparPesquisarcarro > a:nth-child(1)
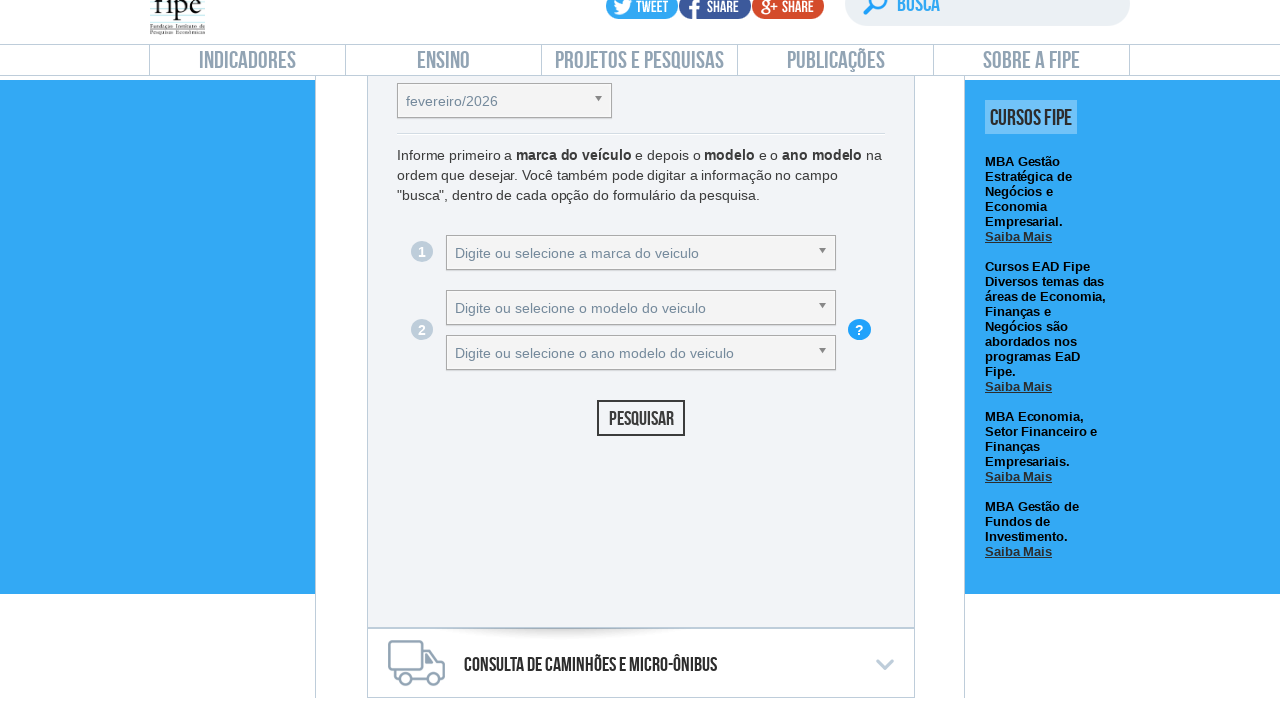

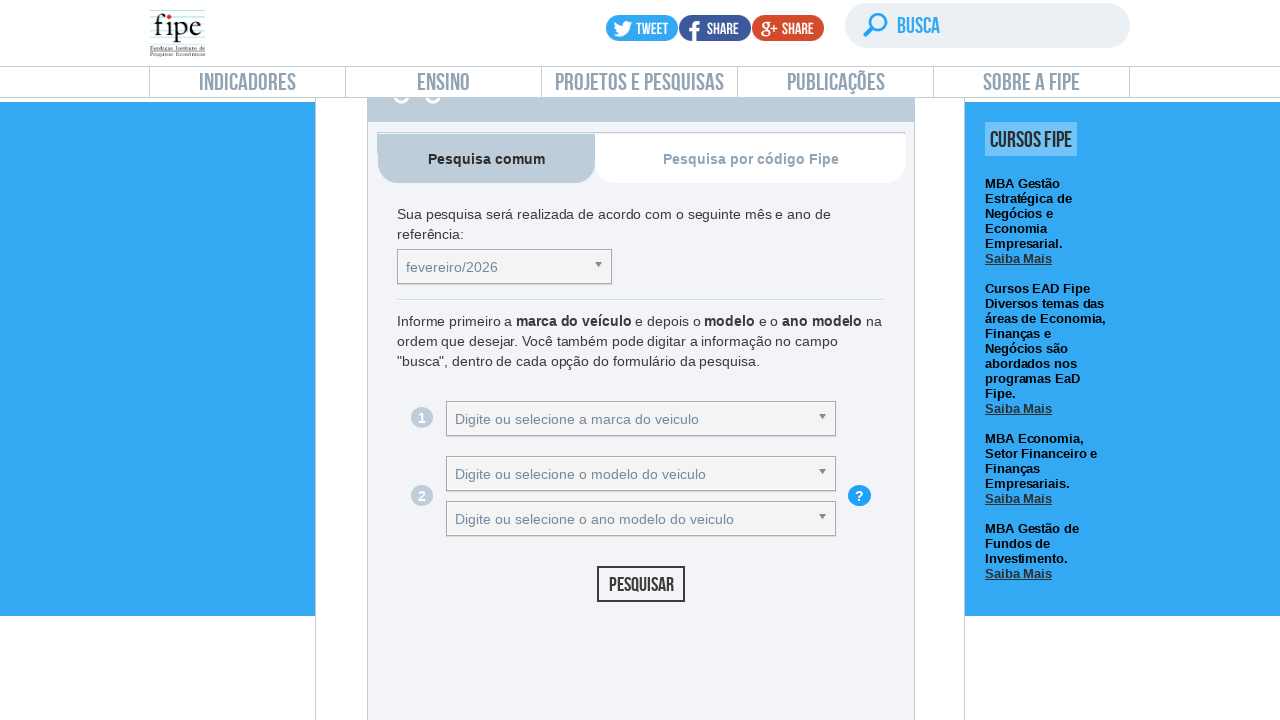